Clicks on the Sports checkbox on the practice form

Starting URL: https://demoqa.com/automation-practice-form

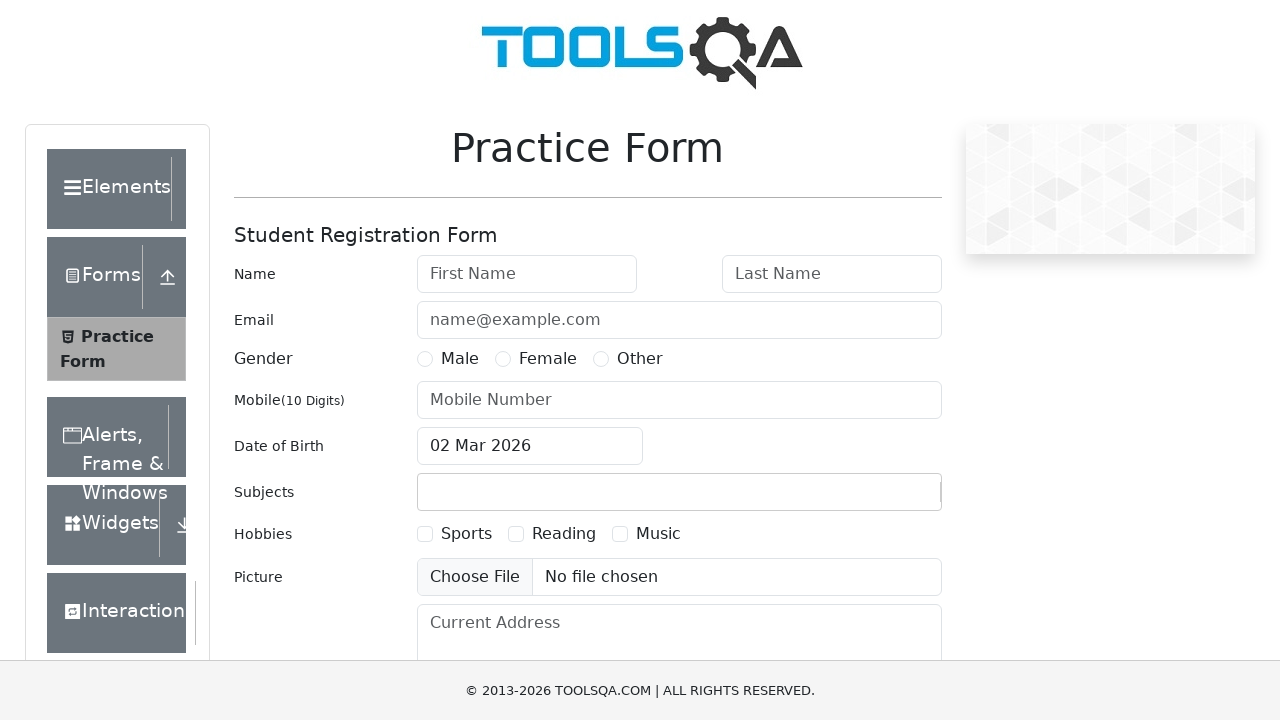

Navigated to DemoQA practice form
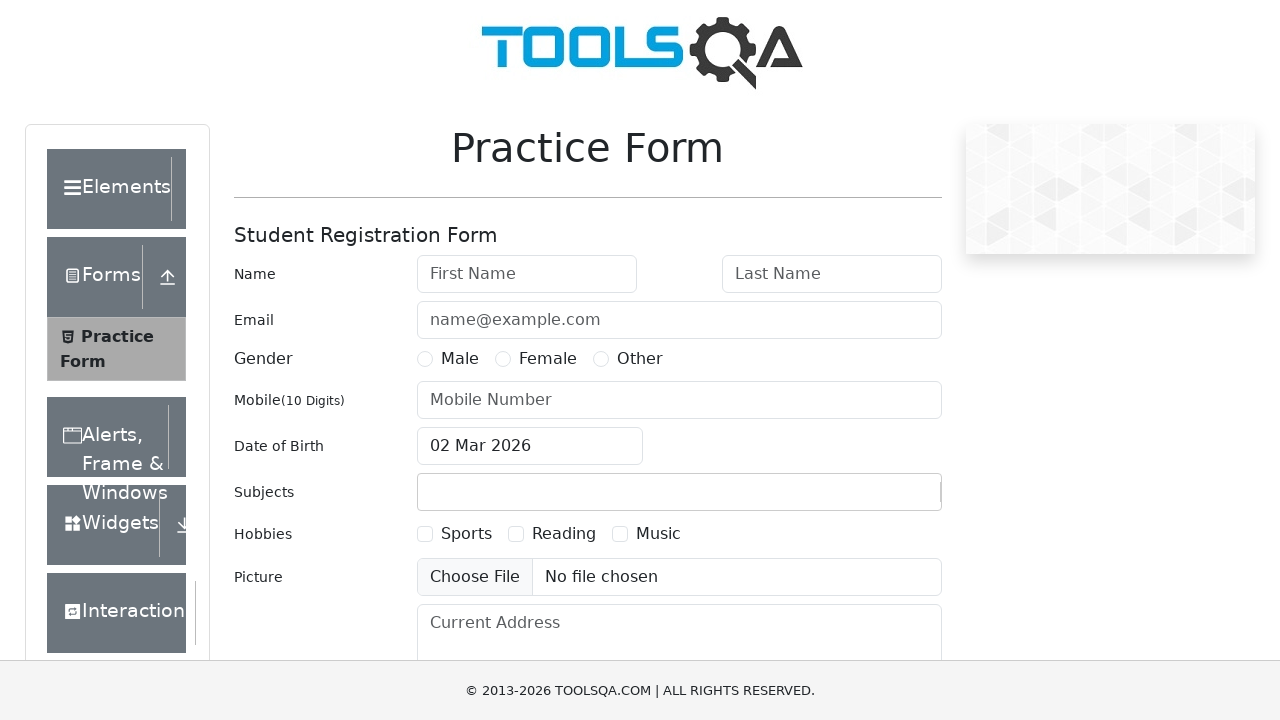

Clicked and checked the Sports checkbox at (466, 534) on internal:text="Sports"s
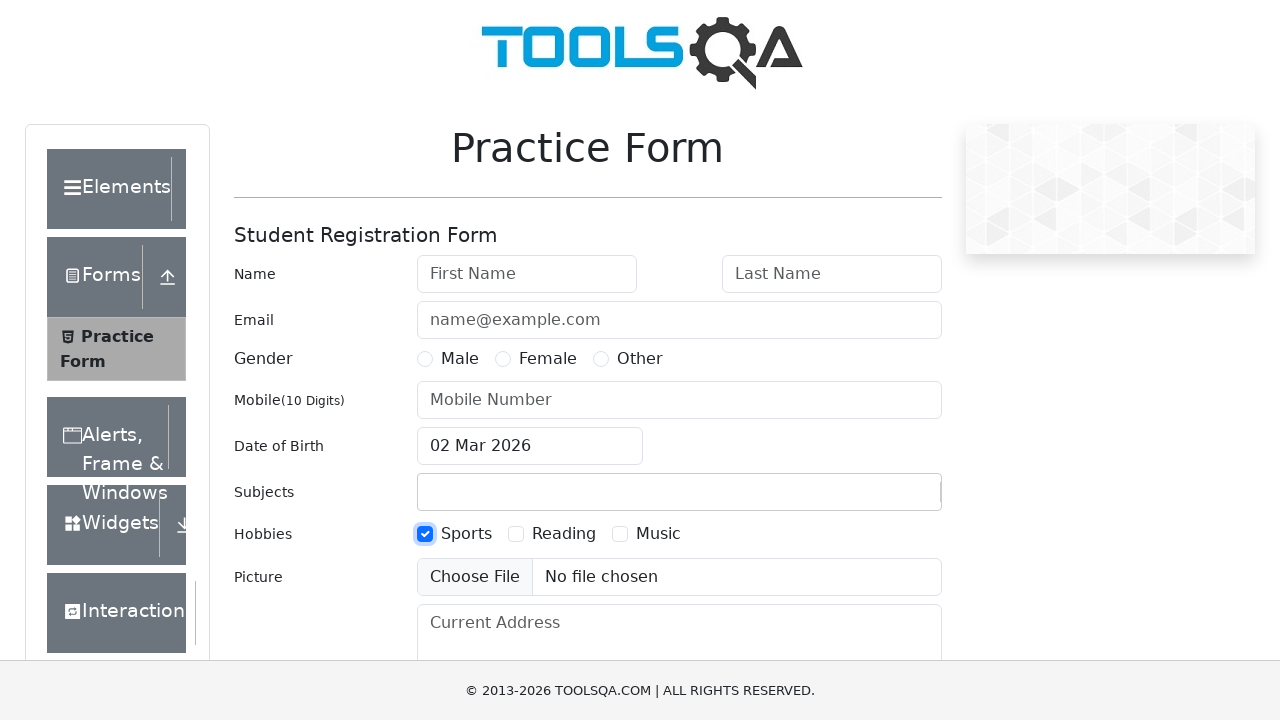

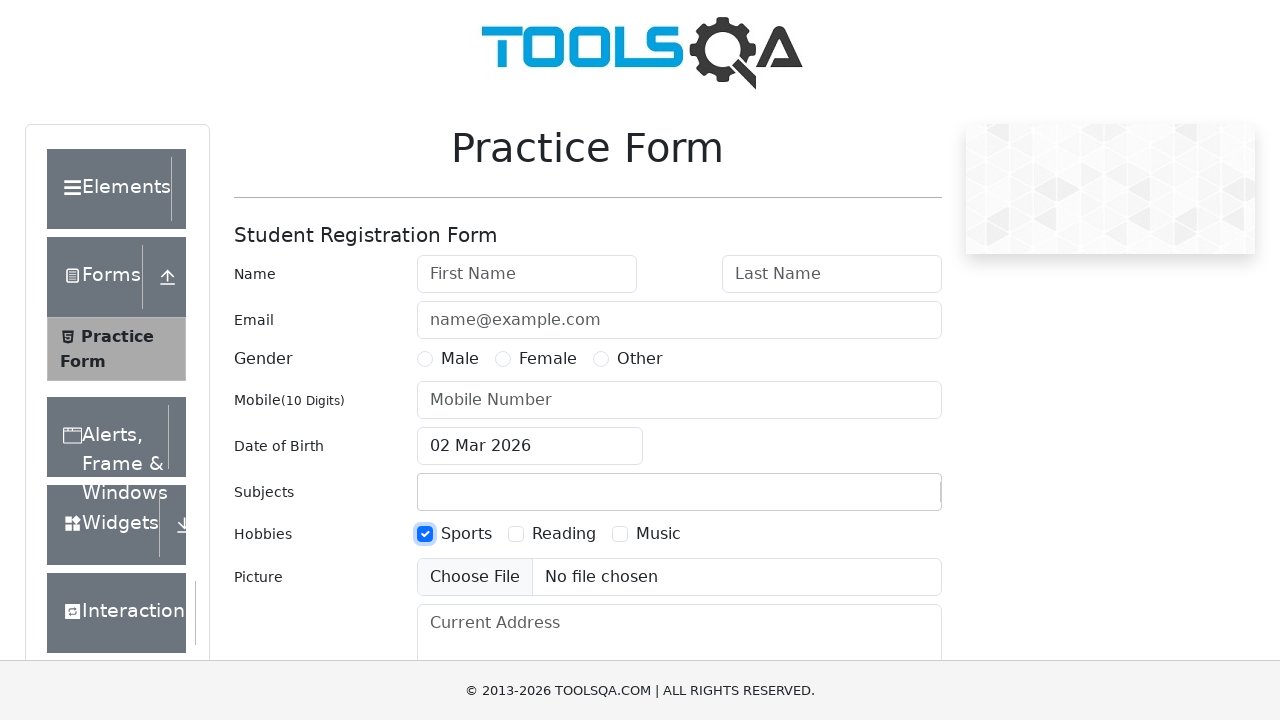